Tests jQuery UI datepicker widget by setting a date value using JavaScript execution on the datepicker input field.

Starting URL: https://jqueryui.com/datepicker/#default

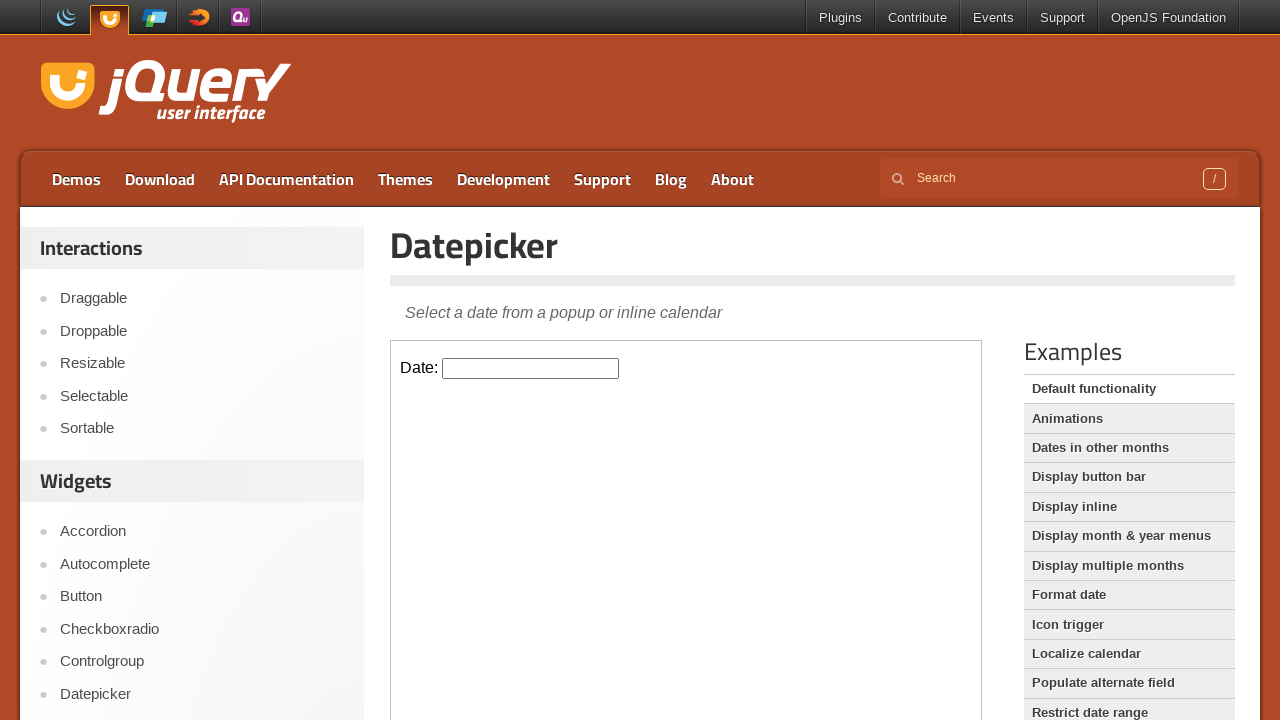

Waited for datepicker demo iframe to load
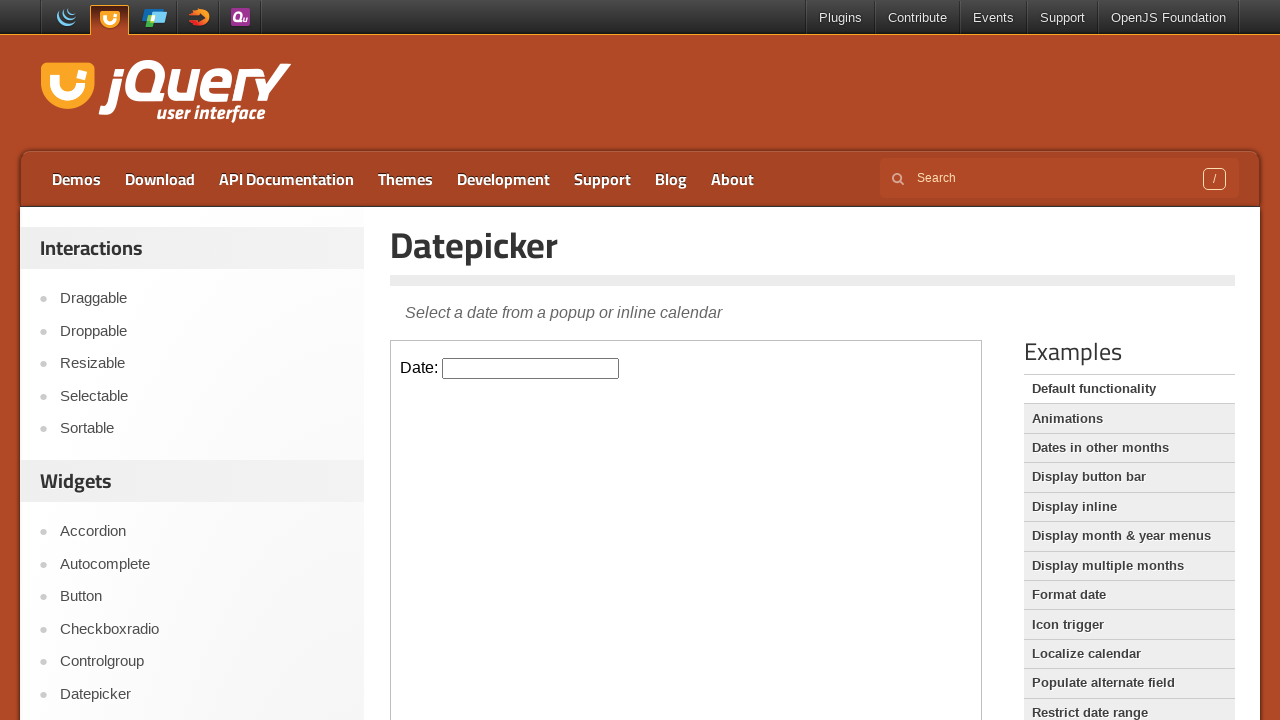

Located datepicker iframe
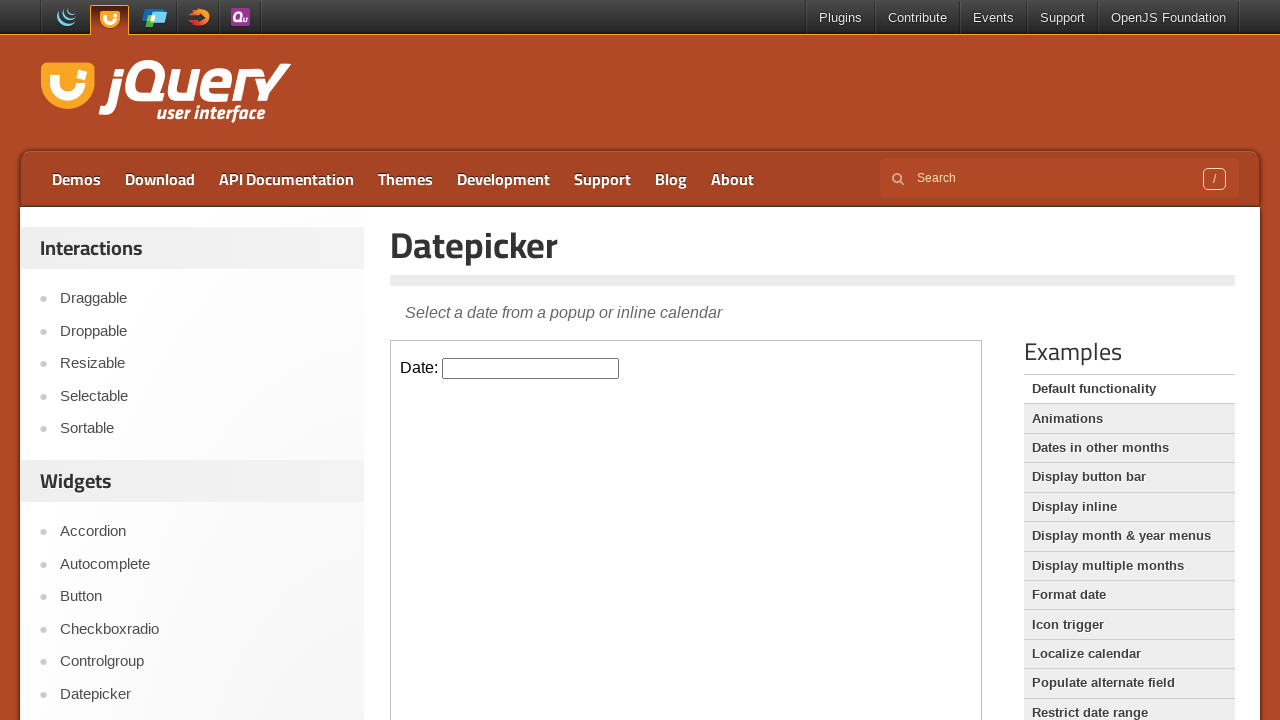

Waited for datepicker input field to be visible
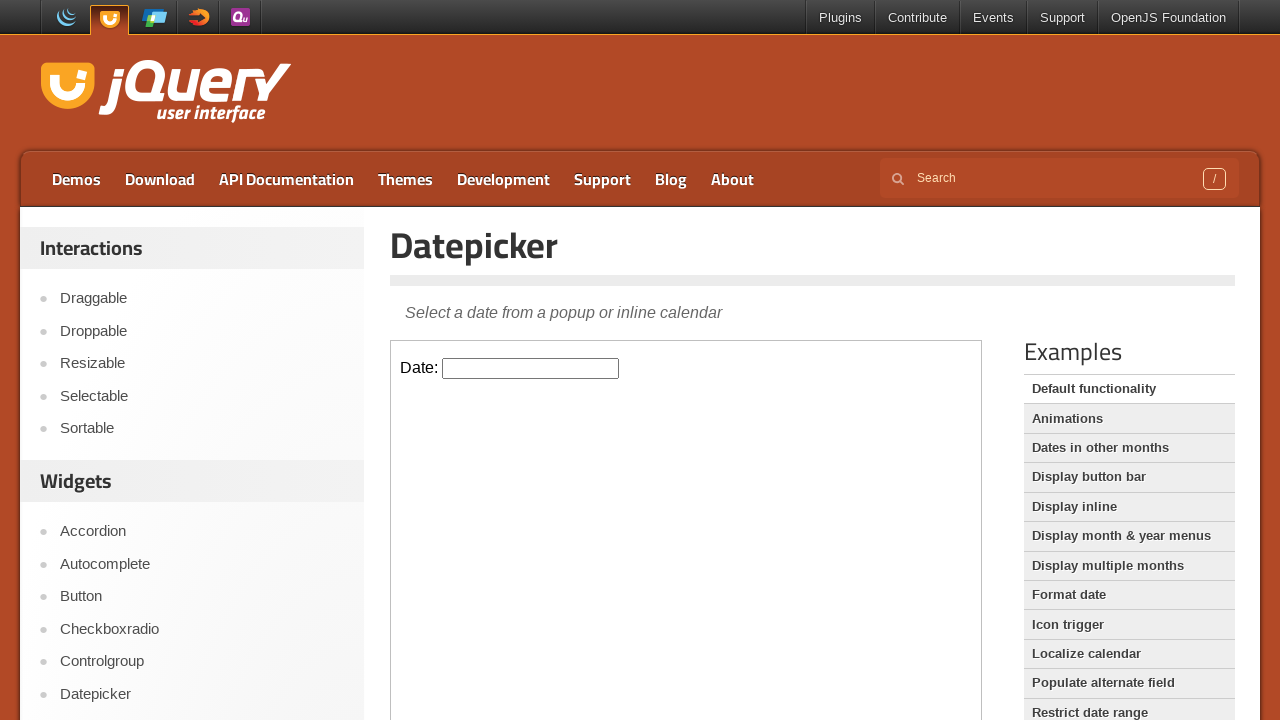

Clicked on datepicker input field to activate it at (531, 368) on iframe.demo-frame >> internal:control=enter-frame >> input#datepicker
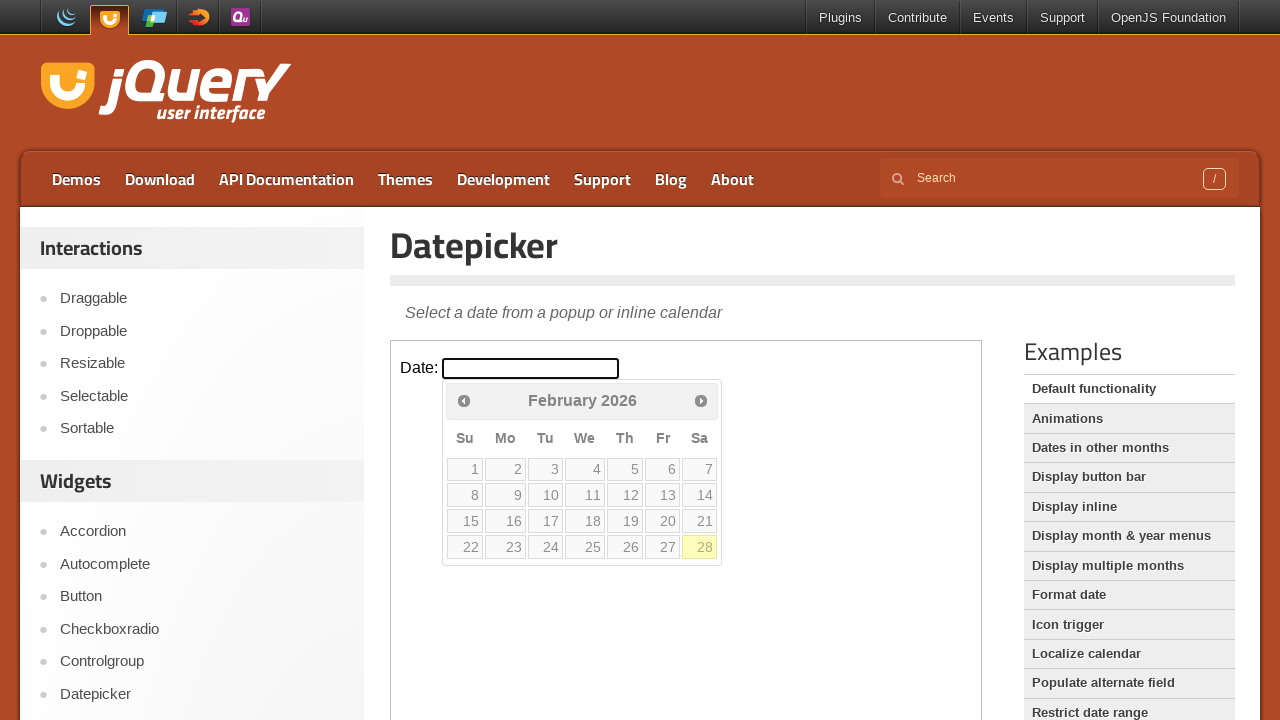

Filled datepicker input with date value '02/20/2002' on iframe.demo-frame >> internal:control=enter-frame >> input#datepicker
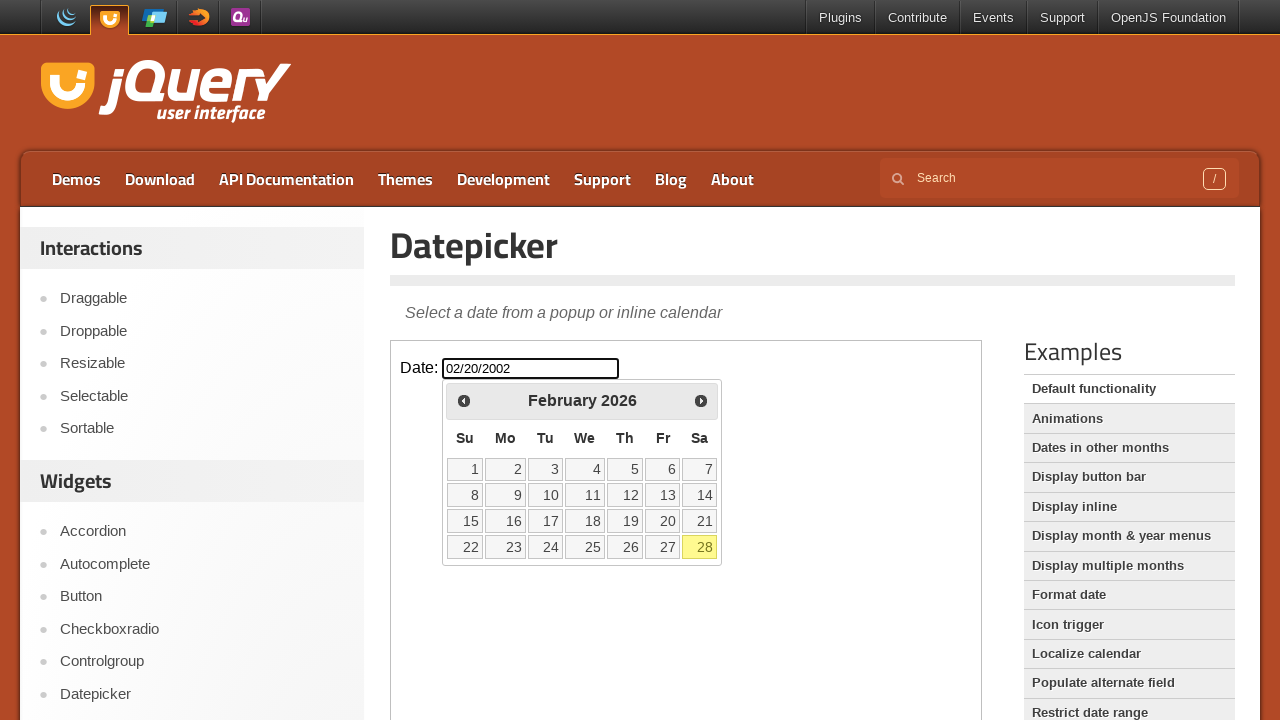

Clicked outside datepicker to close it at (686, 368) on iframe.demo-frame >> internal:control=enter-frame >> body
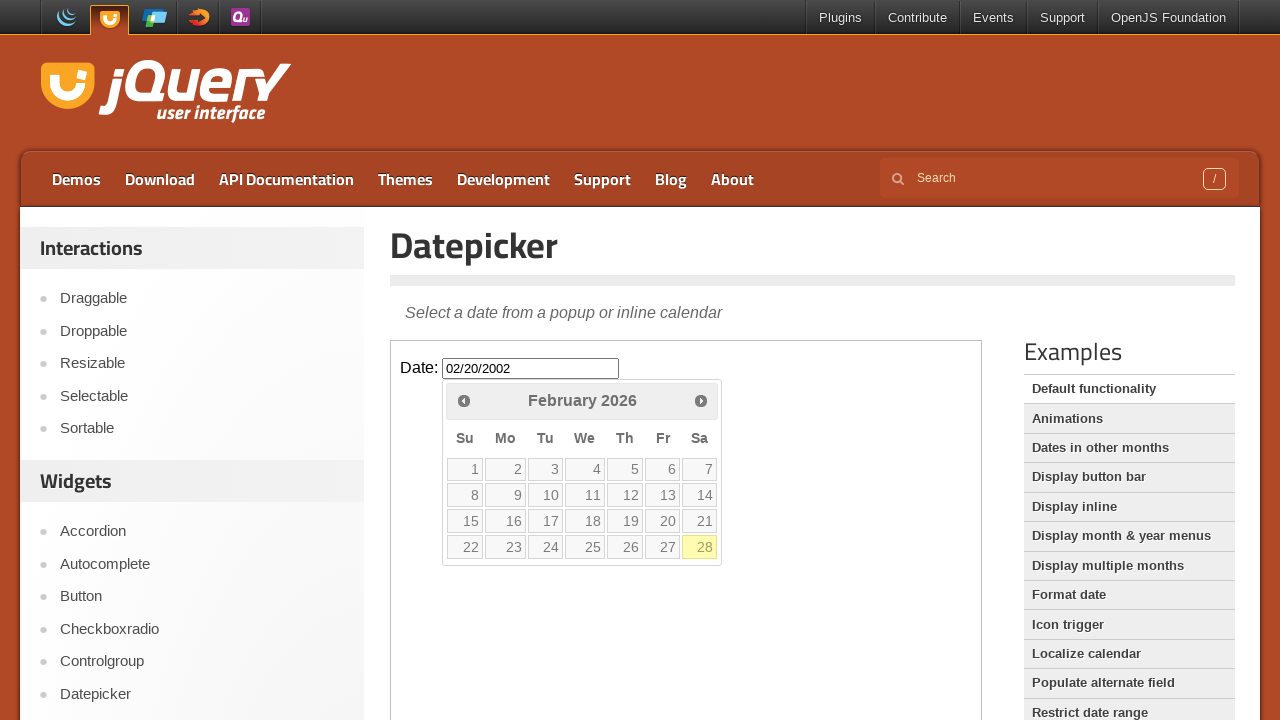

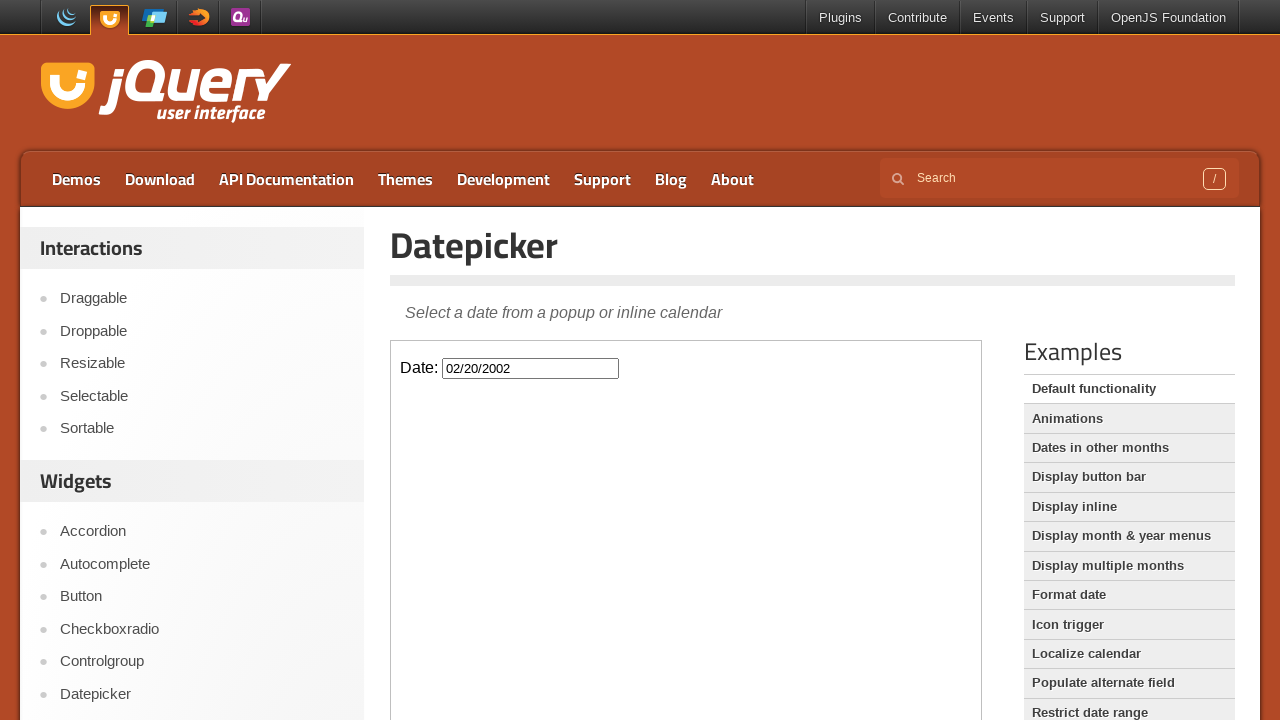